Tests drag and drop functionality by dragging an element from one location and dropping it to another target location

Starting URL: https://testpages.eviltester.com/styled/drag-drop-javascript.html

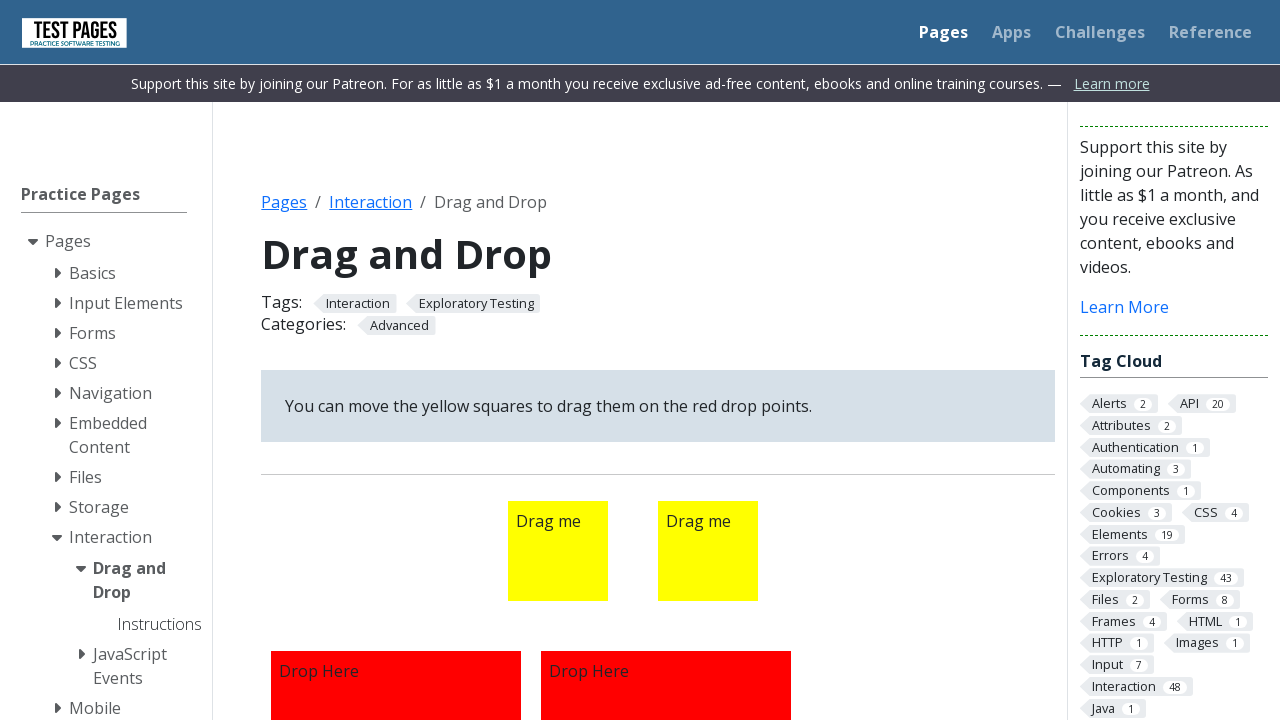

Located draggable element #draggable1
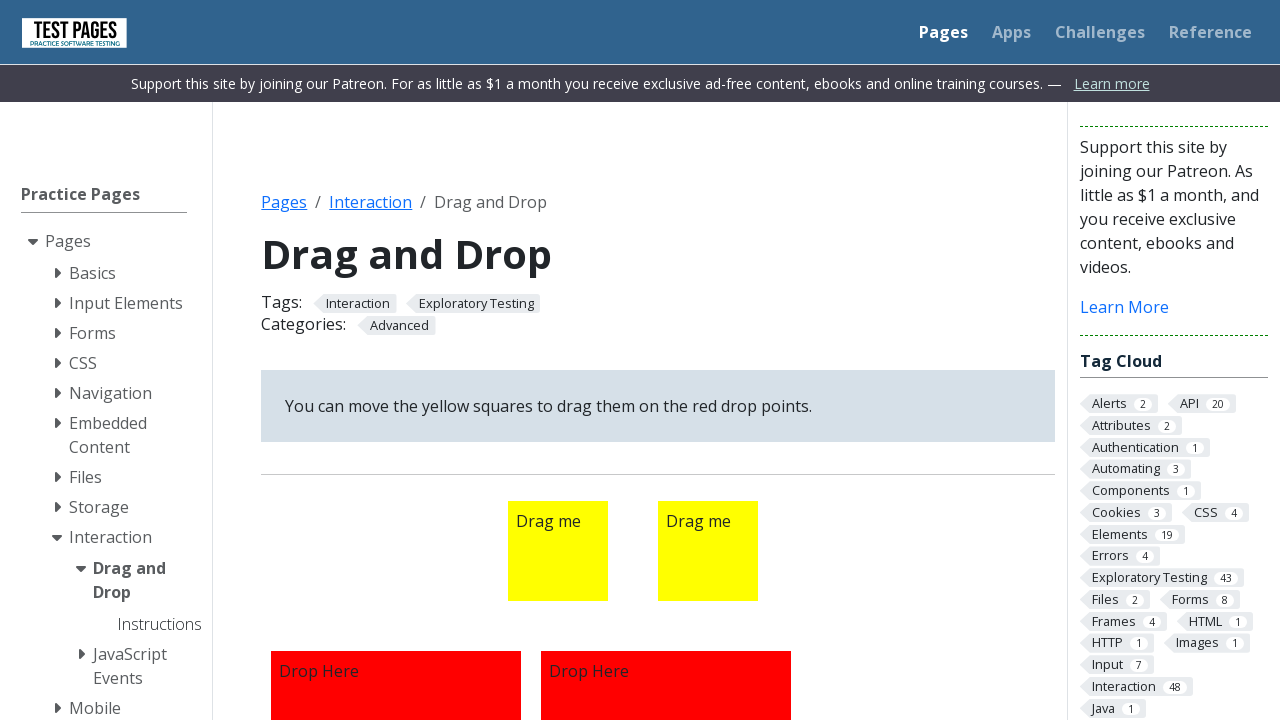

Located droppable target element #droppable1
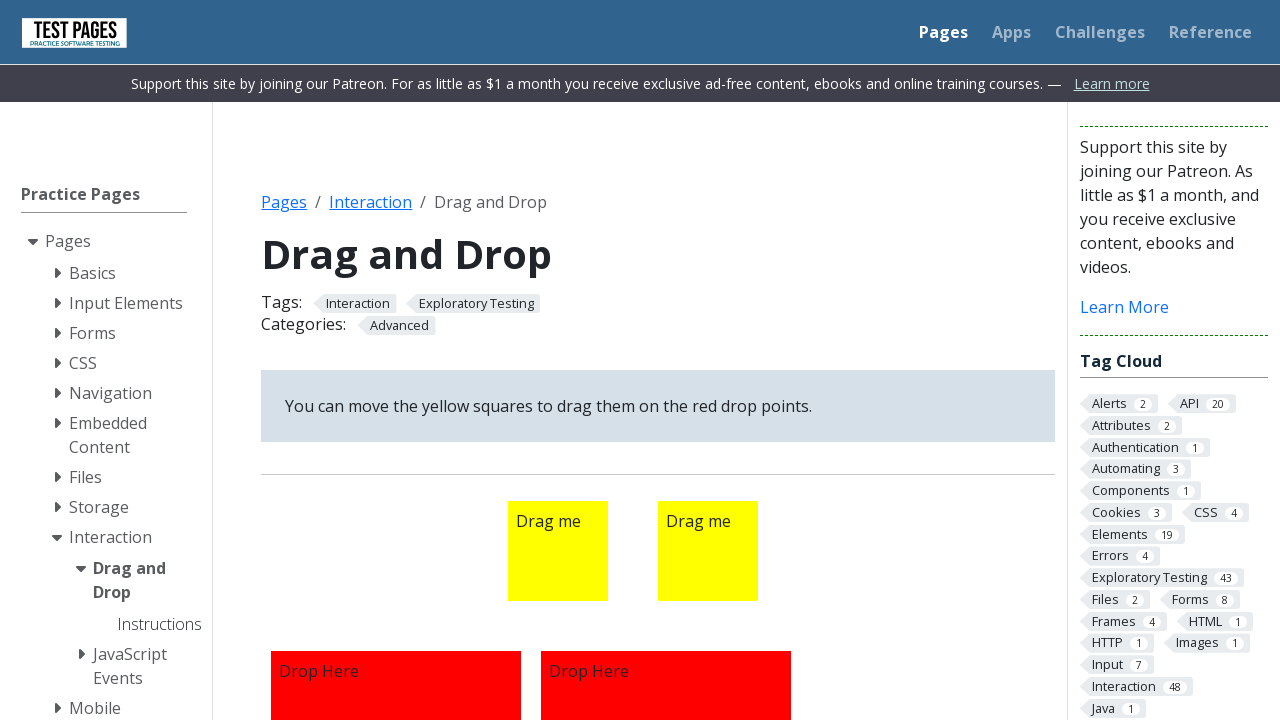

Dragged element #draggable1 and dropped it on #droppable1 at (396, 595)
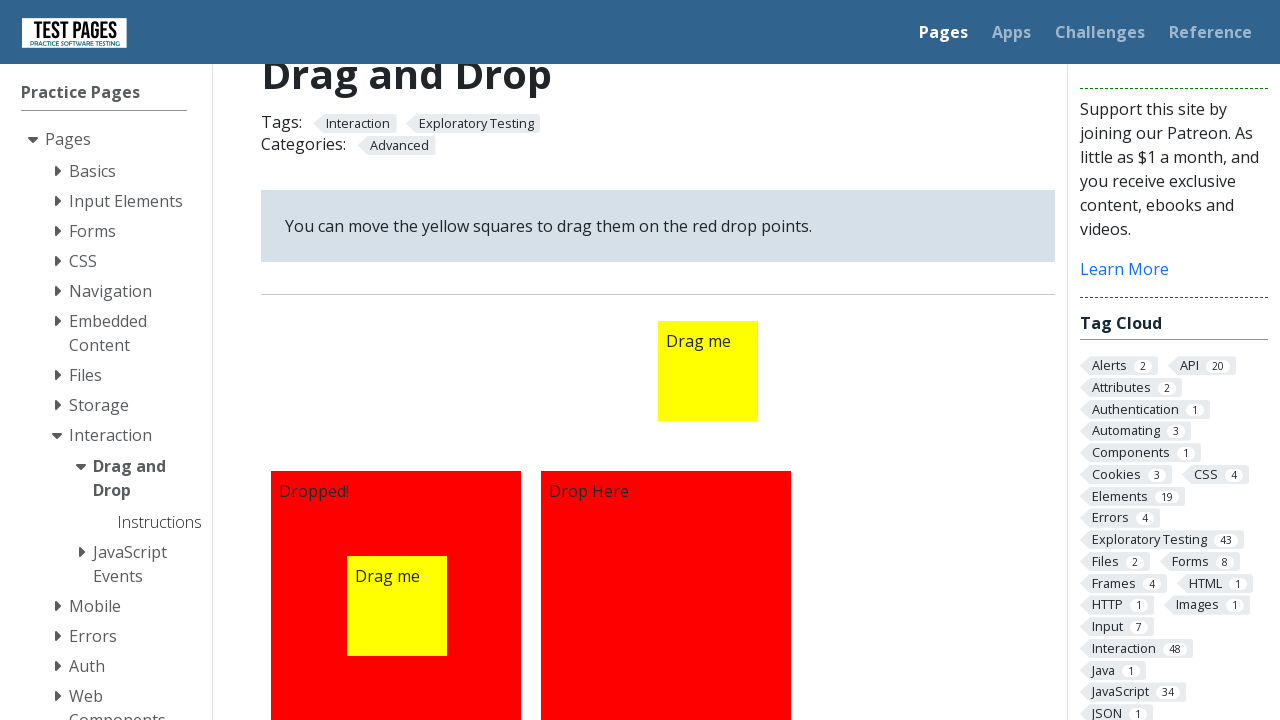

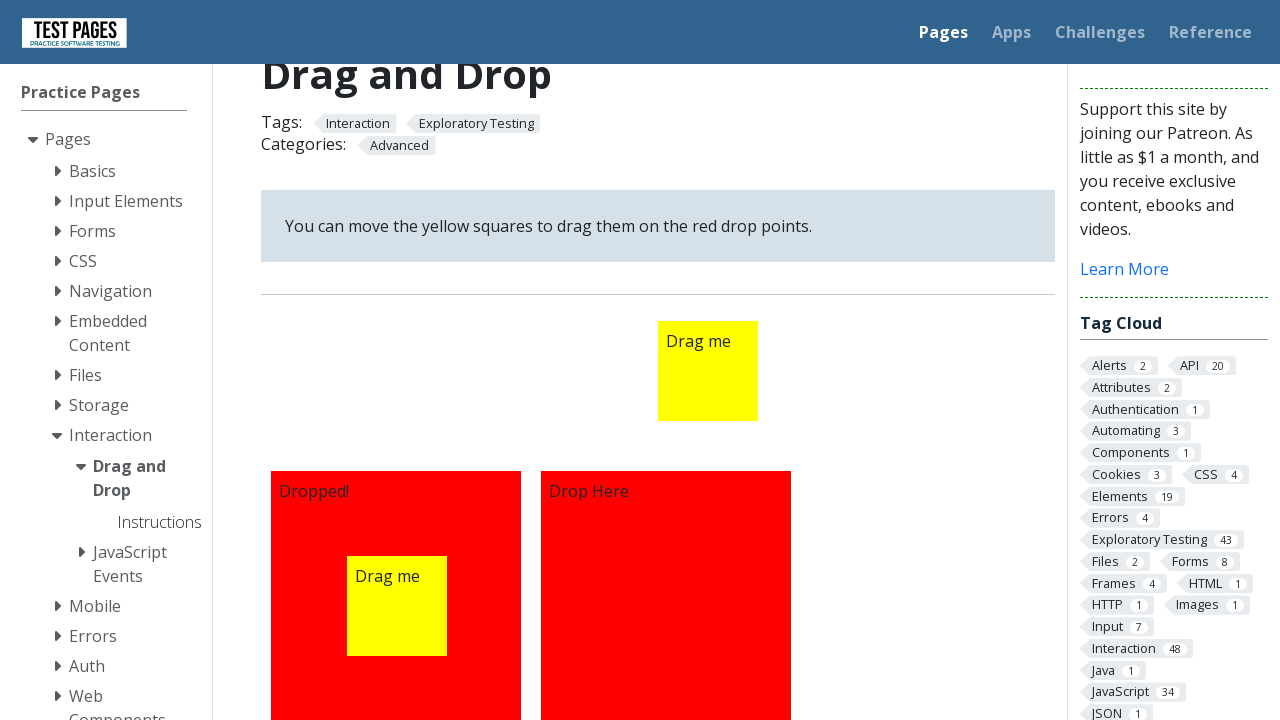